Tests navigation to employer profiles and privacy notice page

Starting URL: https://poslovi.infostud.com/

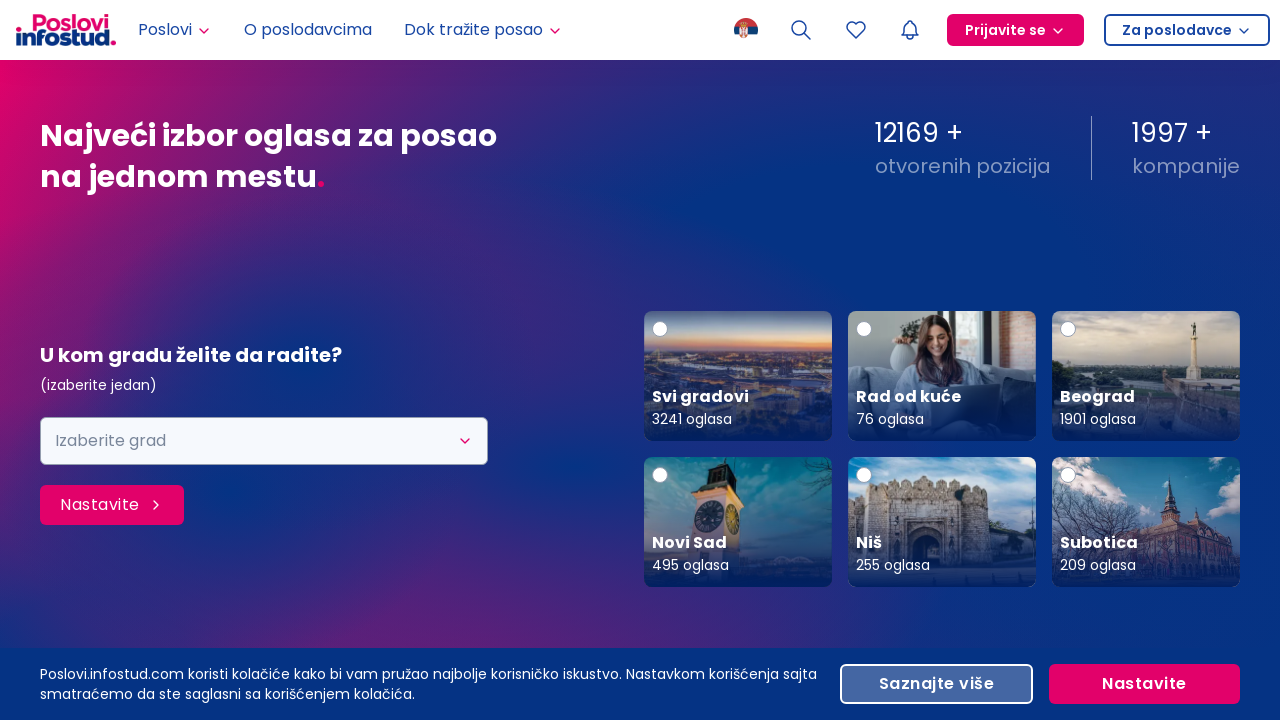

Clicked link to navigate to employer profiles at (118, 360) on a[href='/profili-poslodavaca']
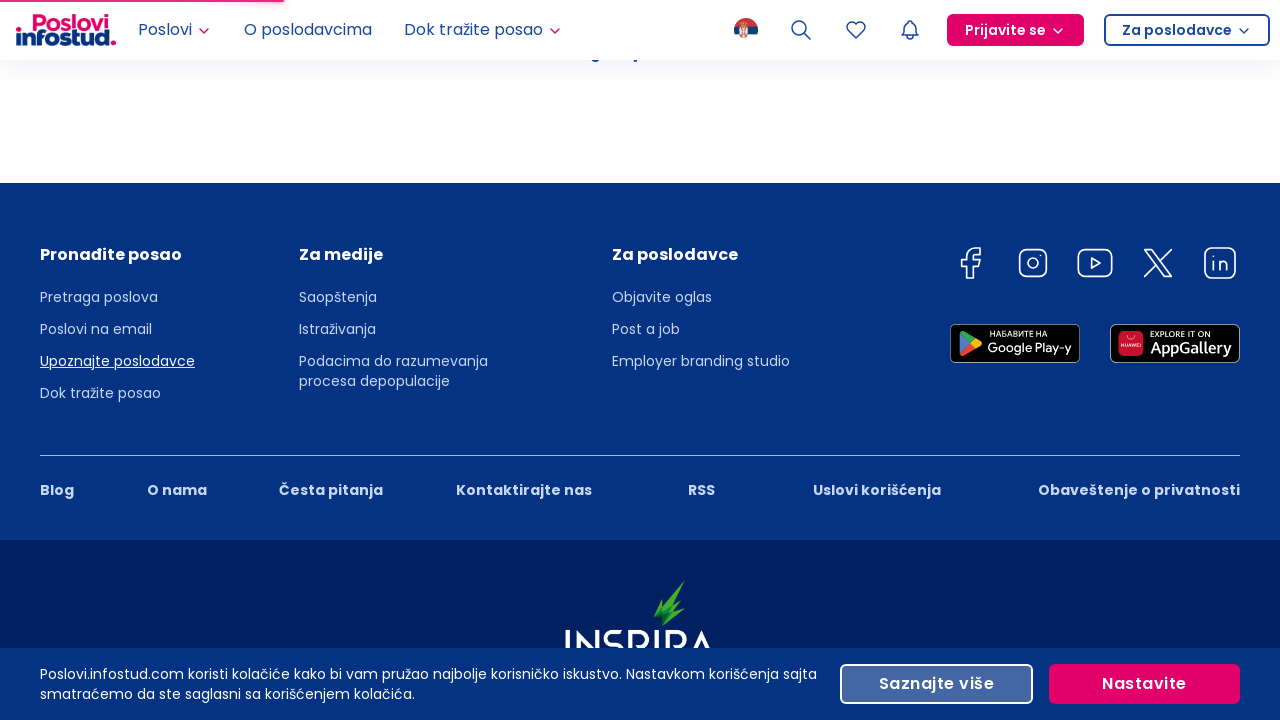

Scrolled to bottom of page
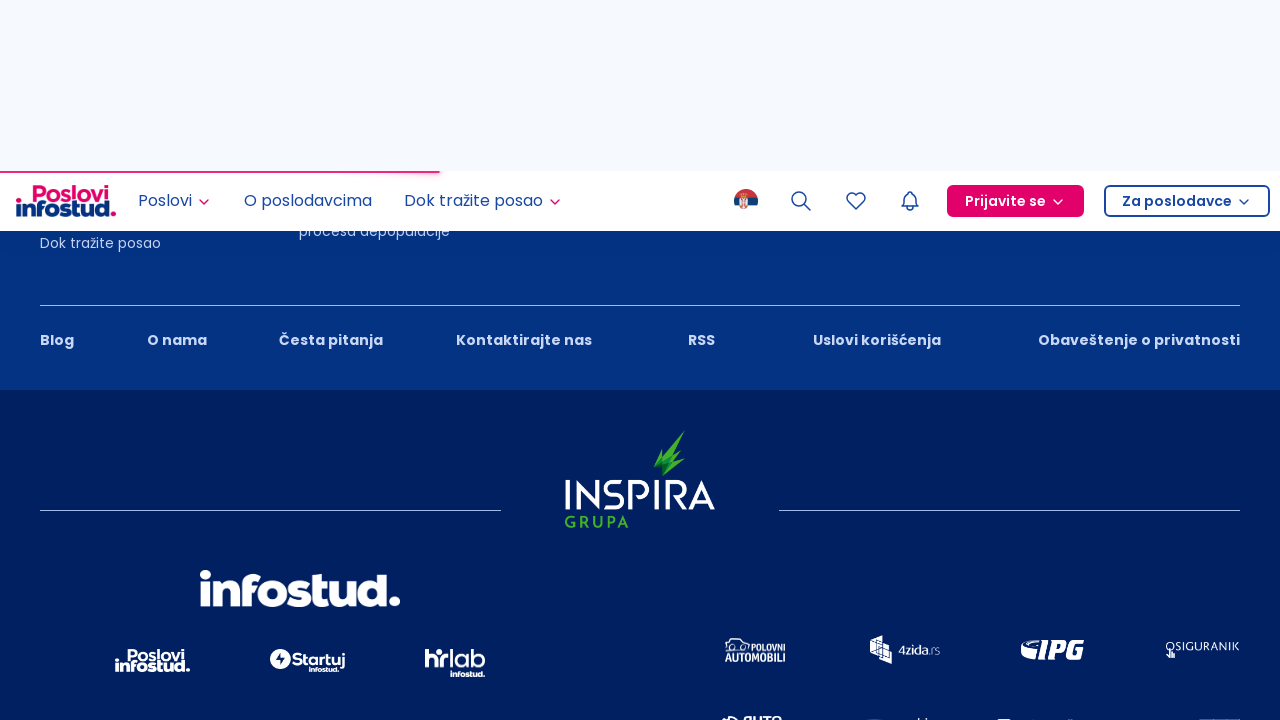

Clicked button (cookie consent or similar) at (746, 30) on button[type='button']
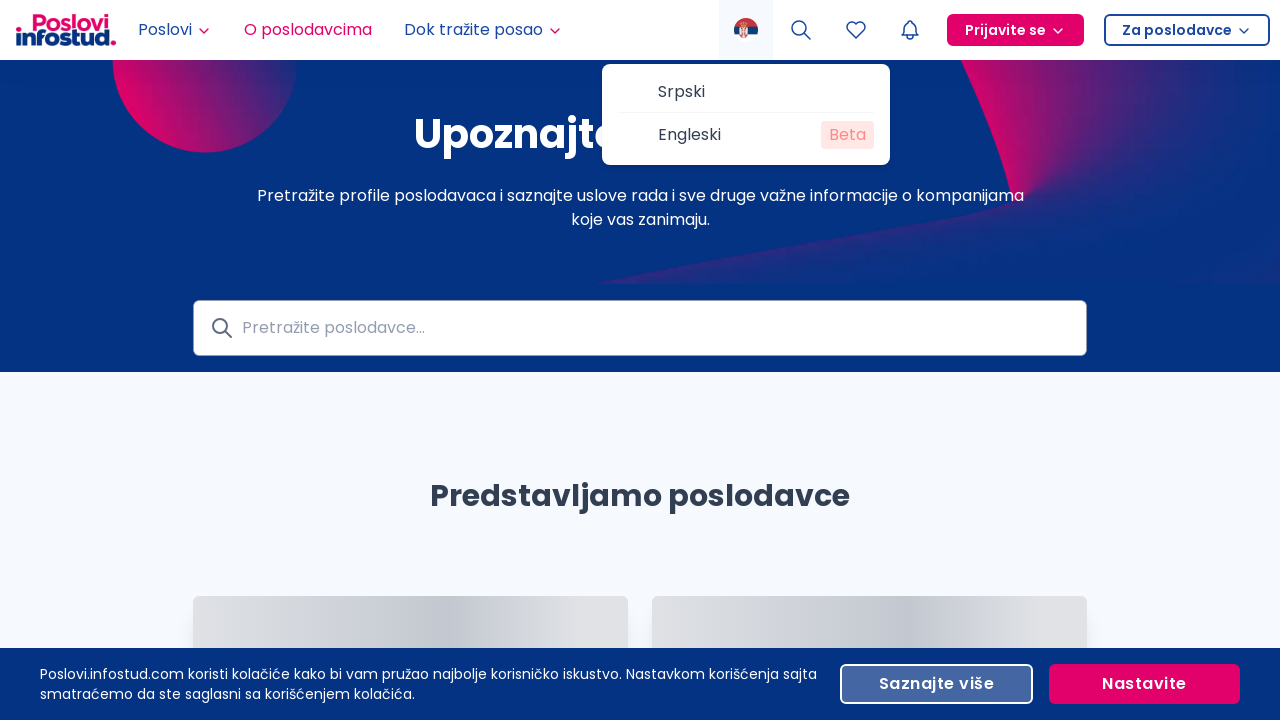

Clicked on privacy notice link at (1139, 361) on xpath=//a[contains(.,'Obaveštenje o privatnosti')]
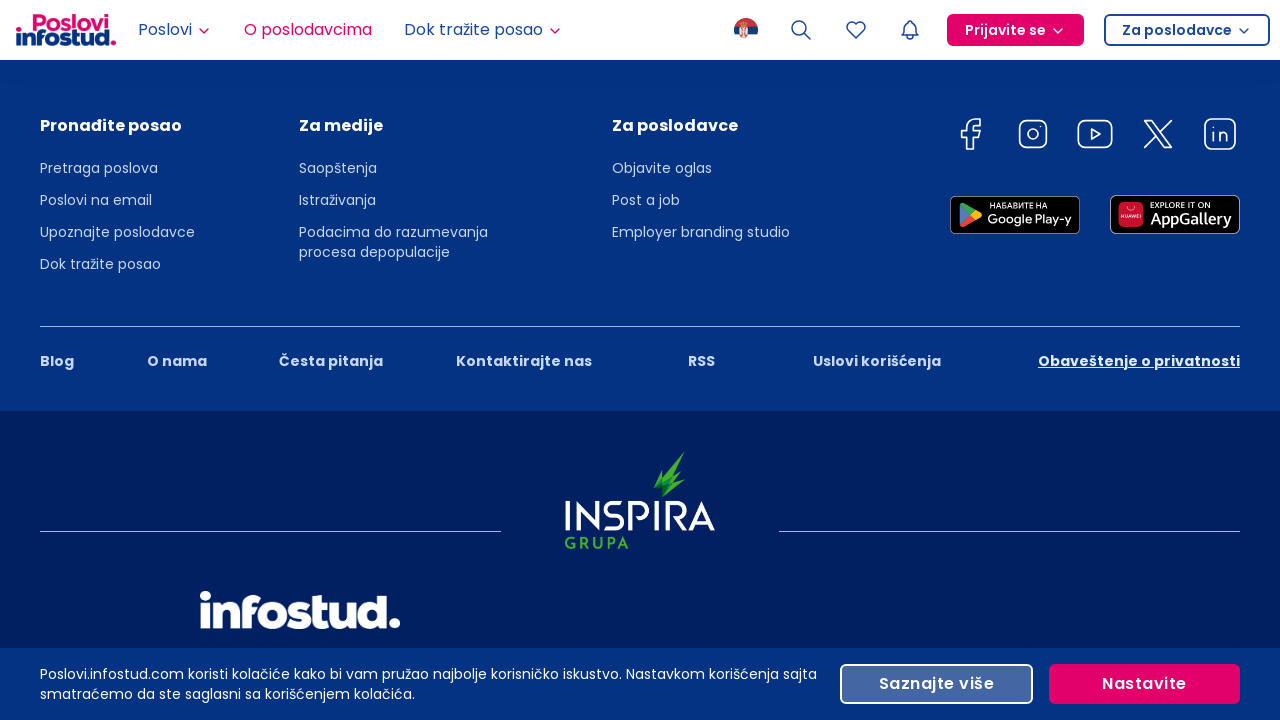

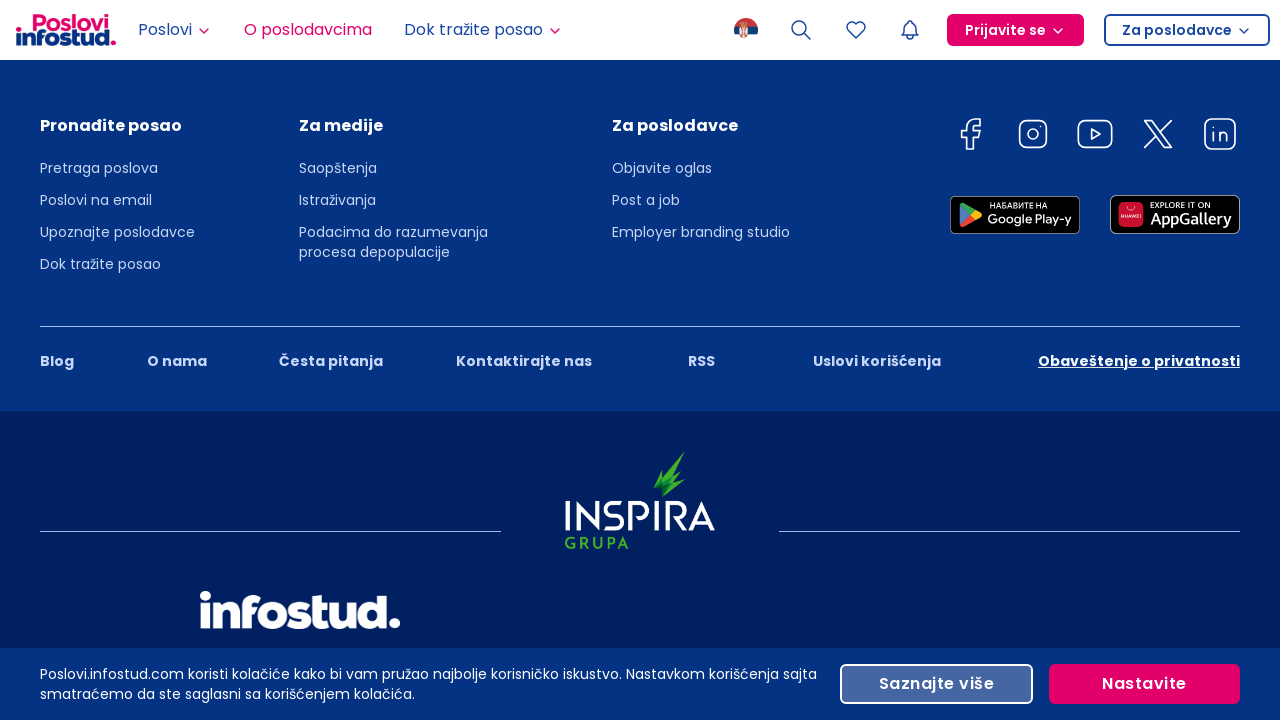